Tests page scrolling functionality by scrolling down and up using JavaScript execution on the RedBus website

Starting URL: https://www.redbus.in/

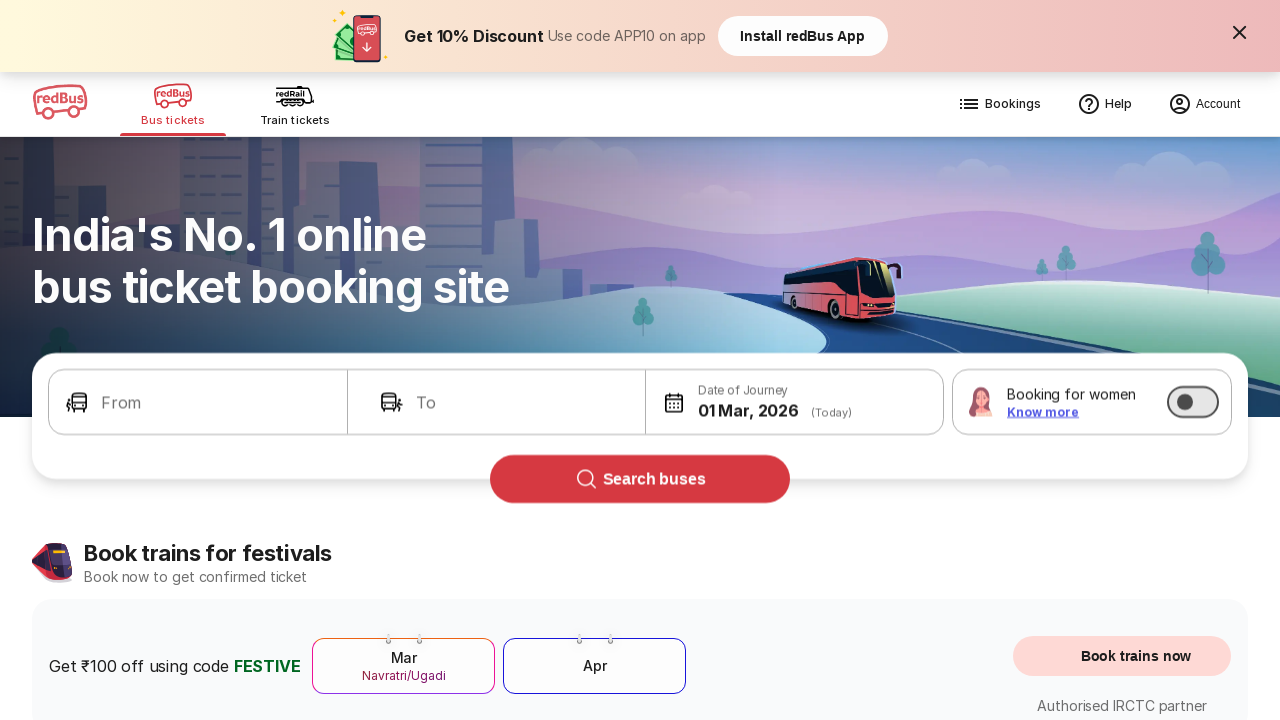

Scrolled down by 600 pixels on RedBus homepage
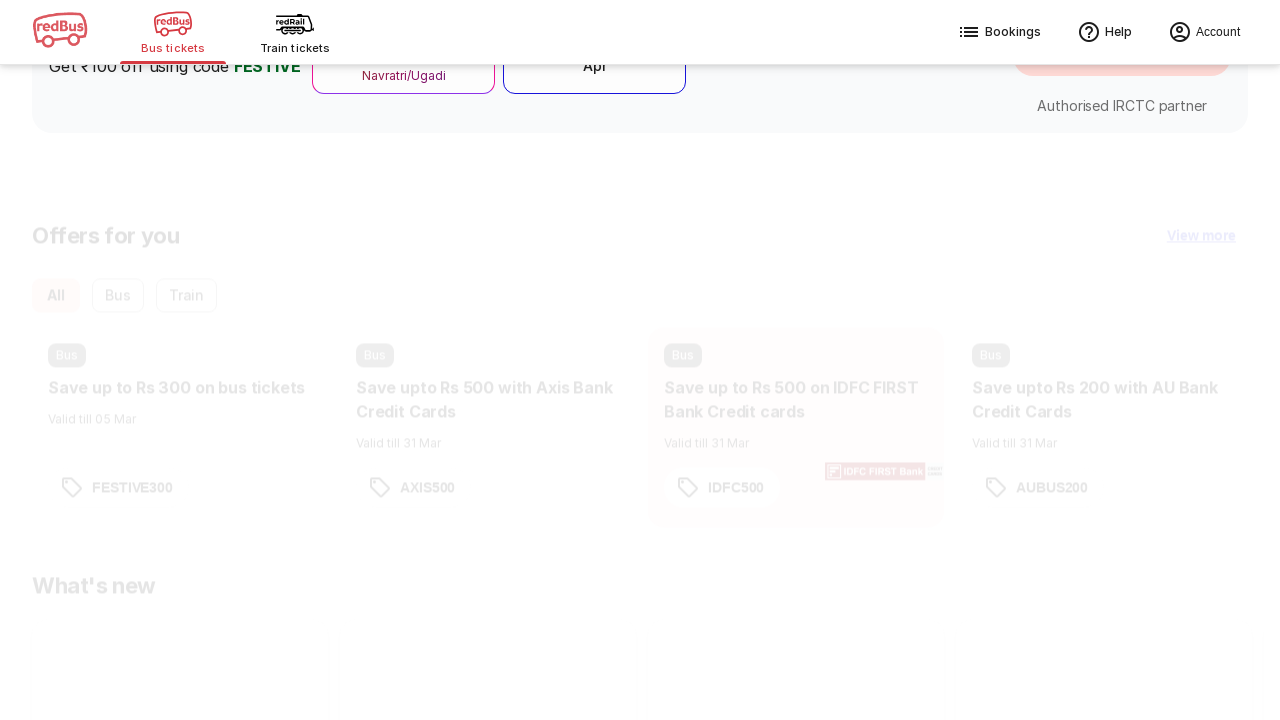

Scrolled down by additional 1900 pixels
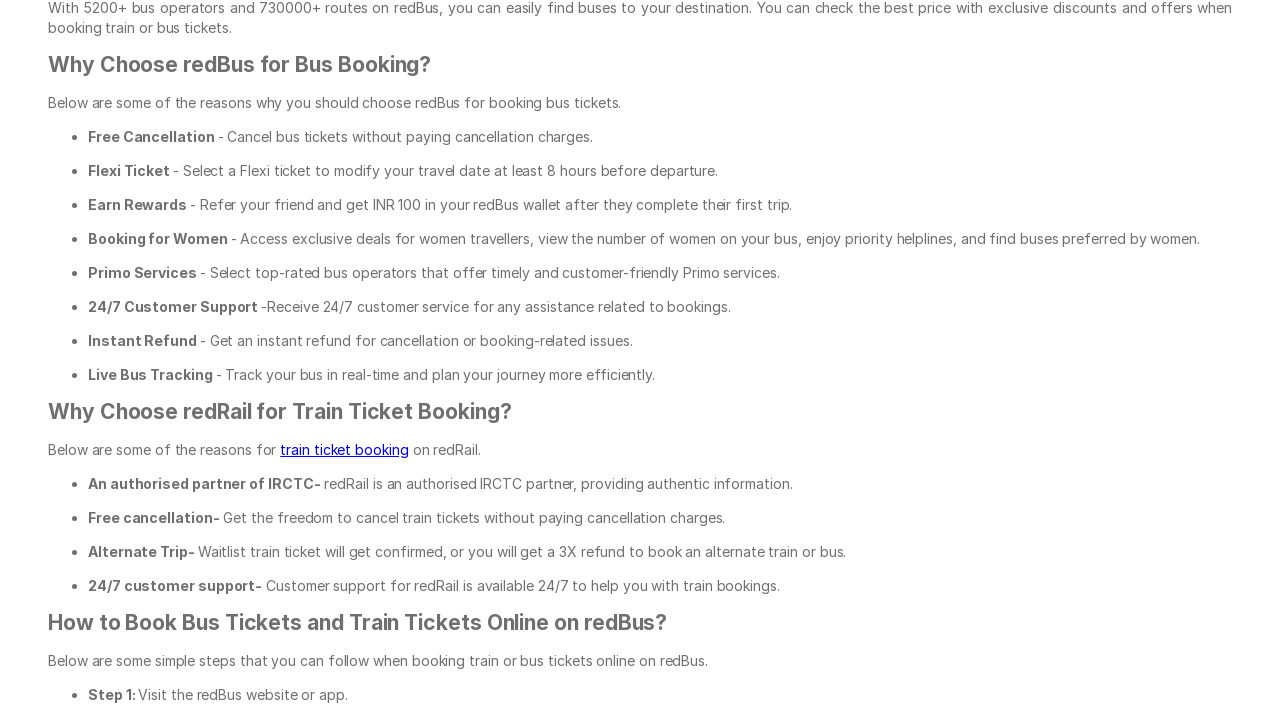

Scrolled up by 1000 pixels
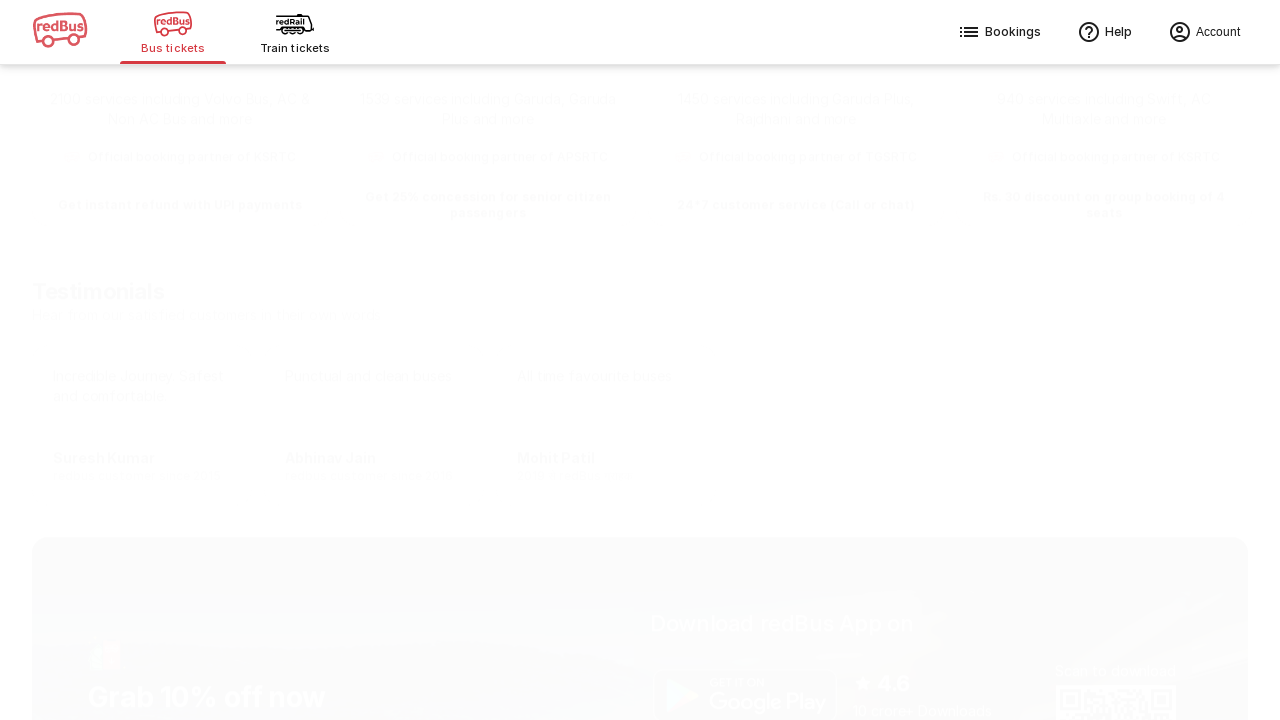

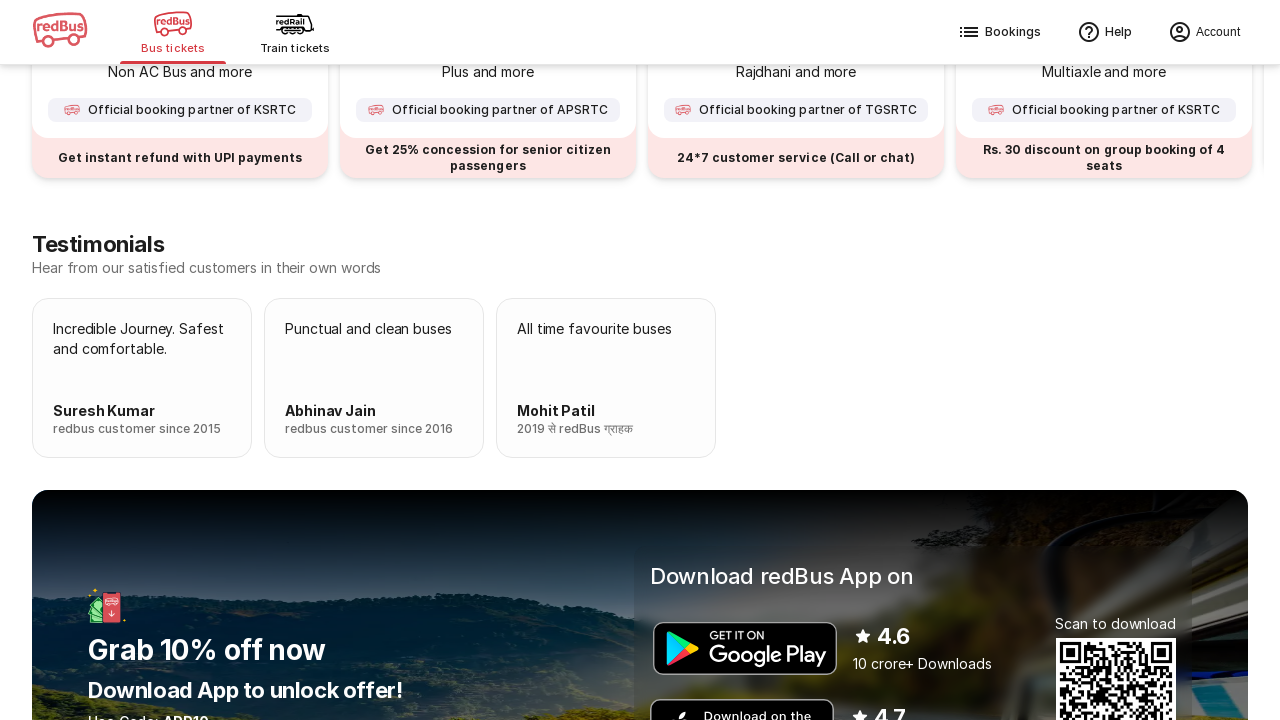